Tests dynamic loading behavior by clicking a start button and waiting for hidden text to become visible

Starting URL: https://the-internet.herokuapp.com/dynamic_loading/2

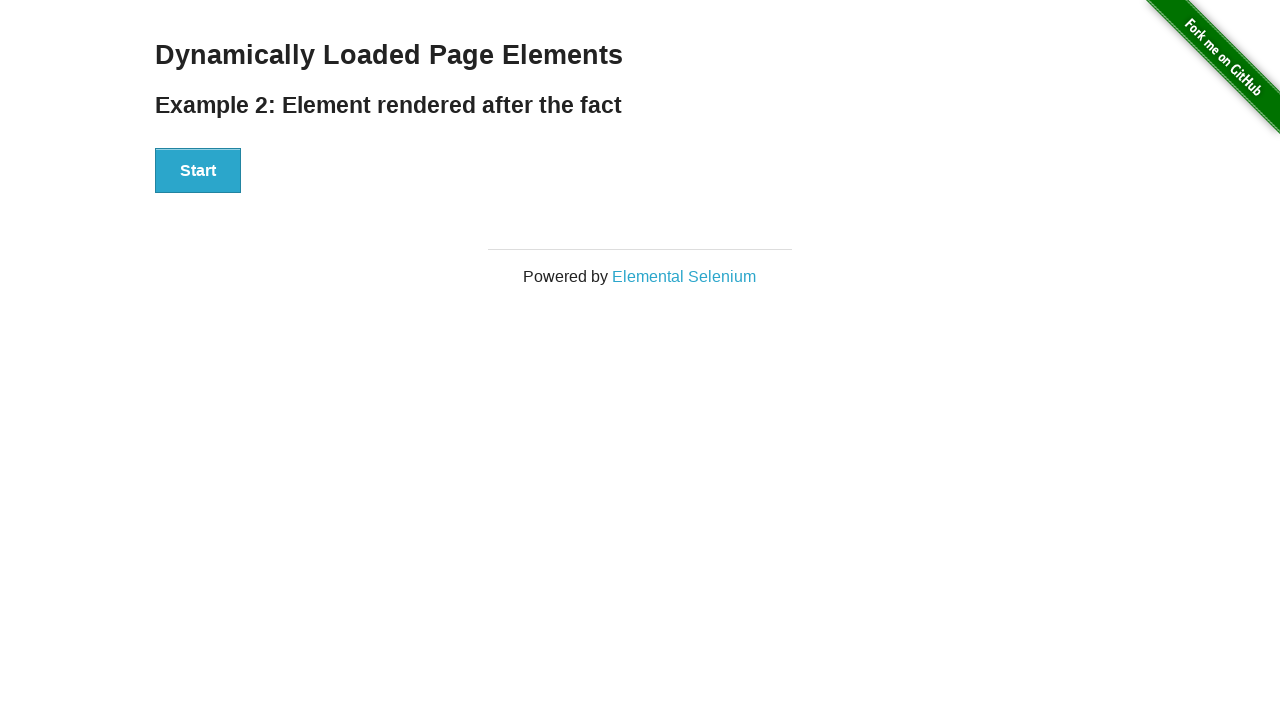

Clicked start button to trigger dynamic loading at (198, 171) on button
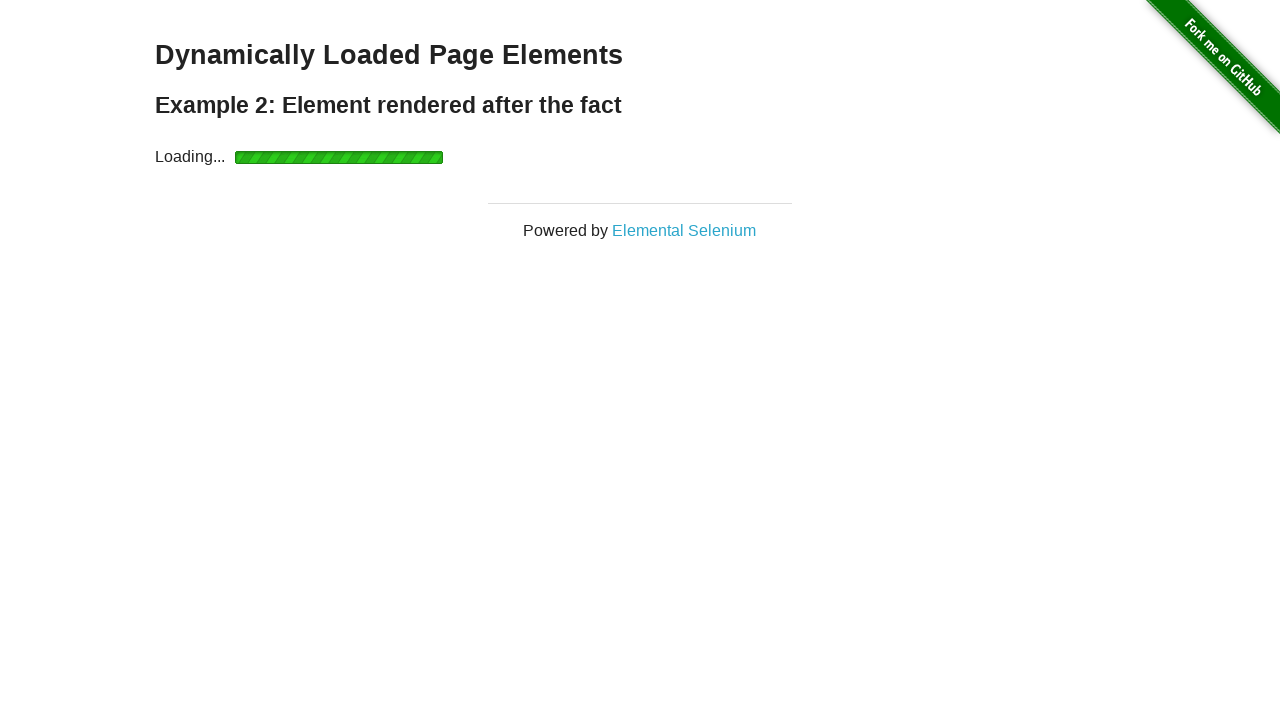

Waited for dynamically loaded text to become visible
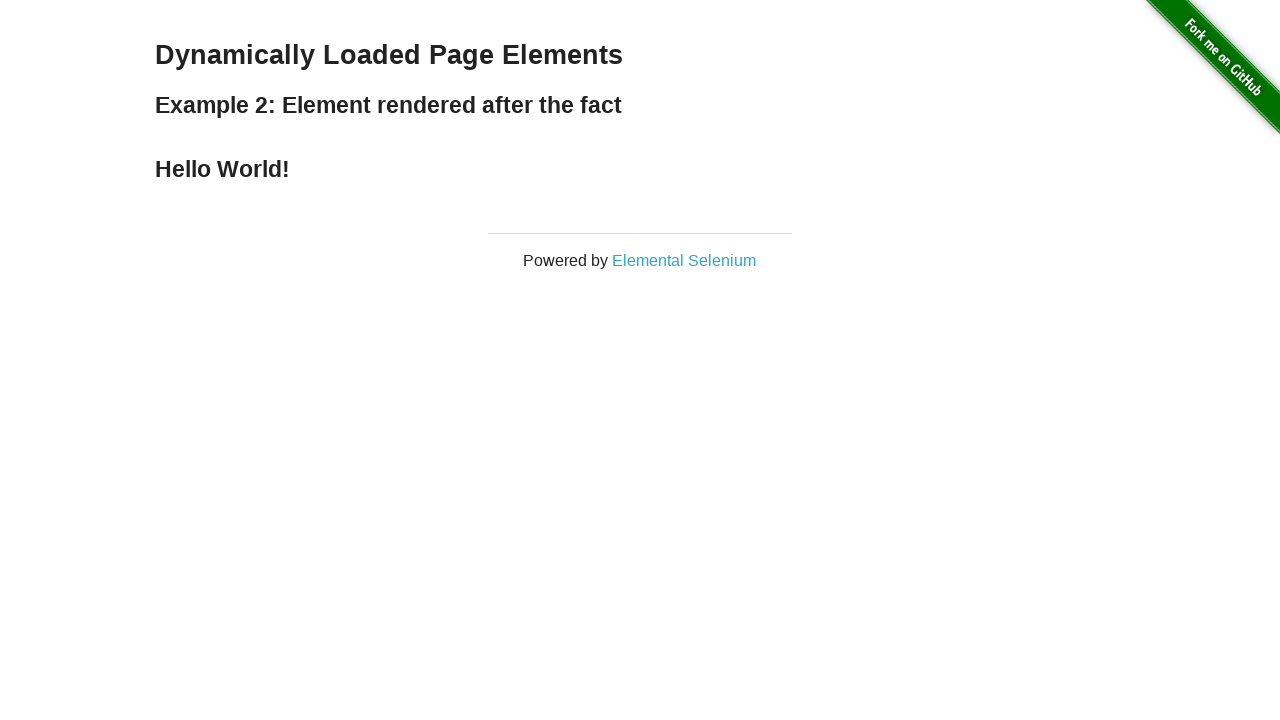

Located the dynamically loaded text element
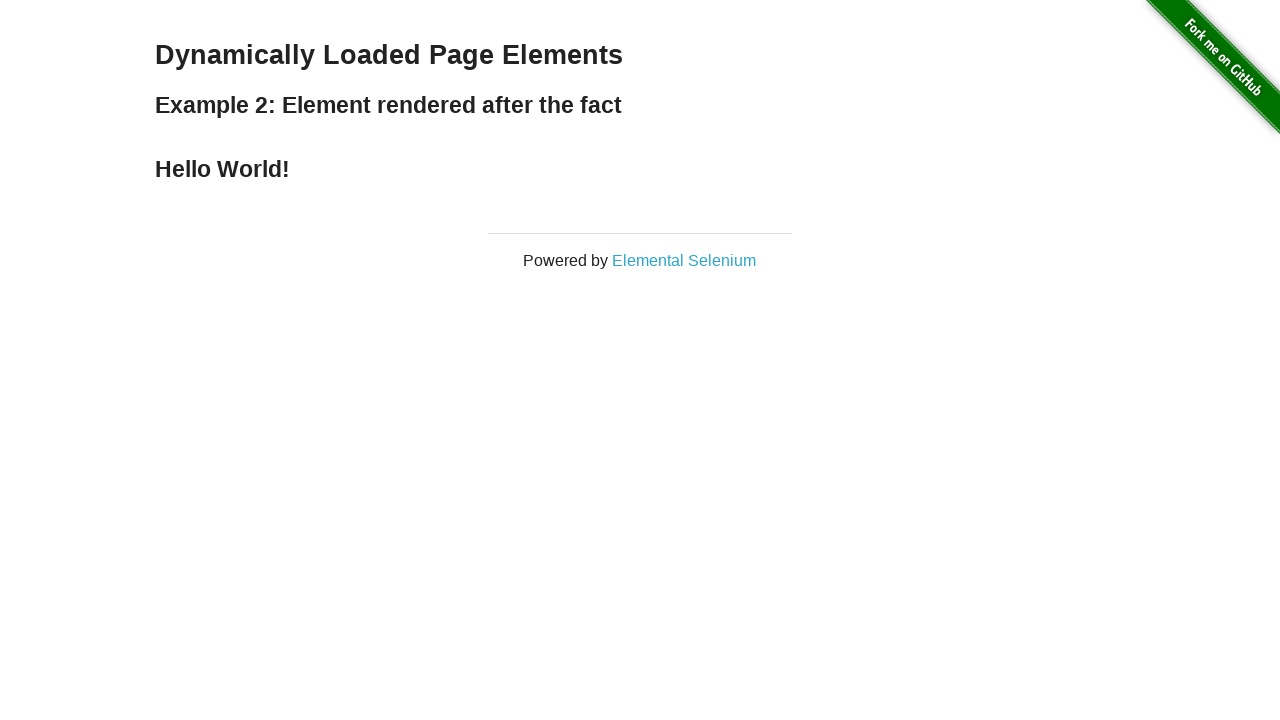

Retrieved text content: 'Hello World!'
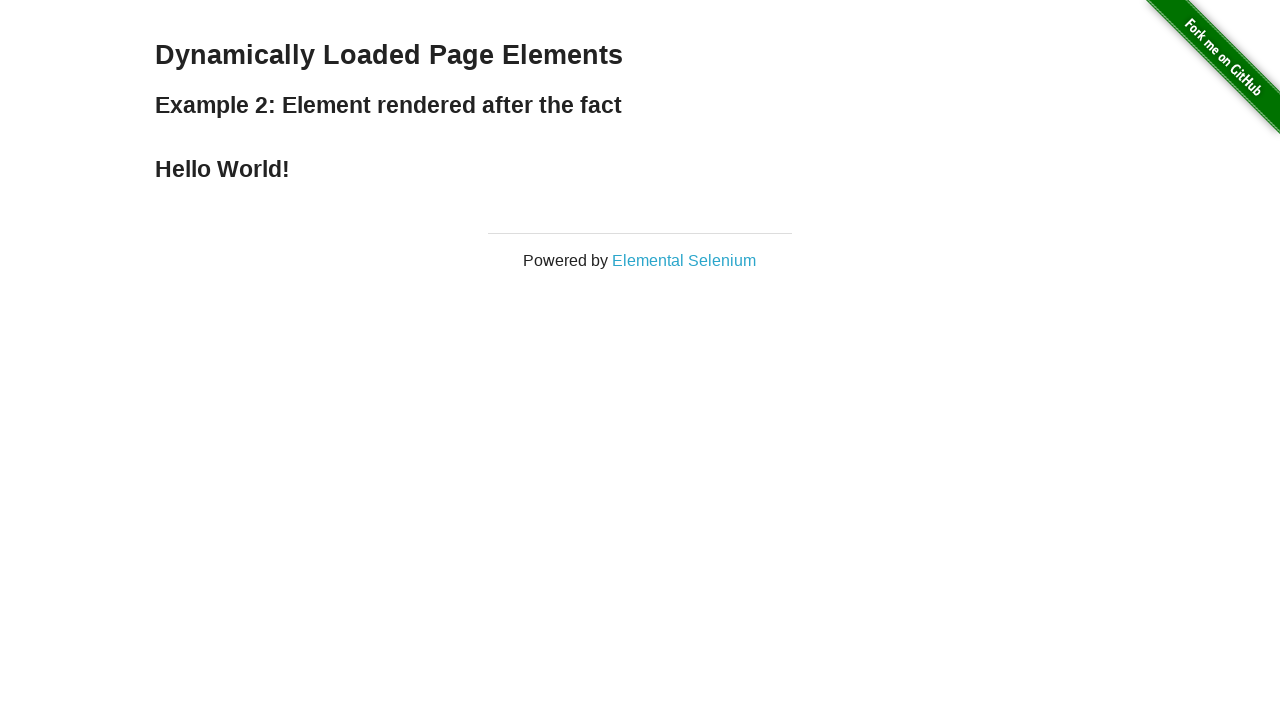

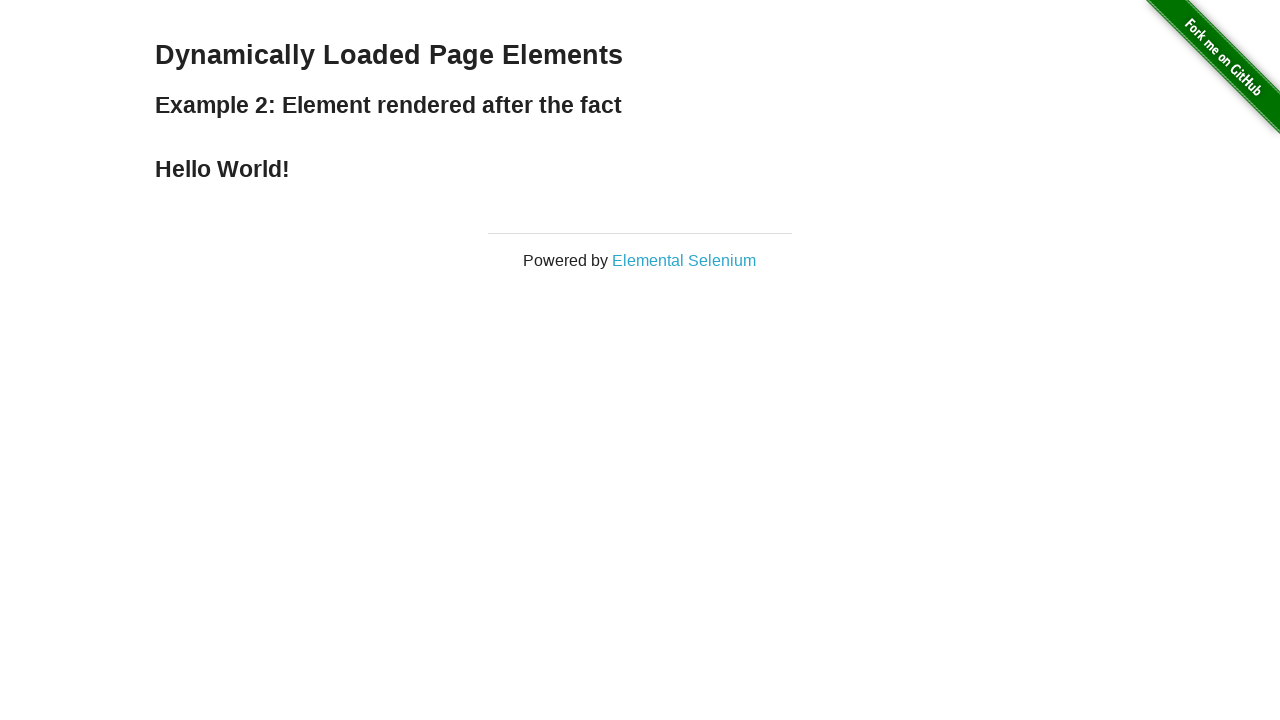